Tests a JavaScript prompt dialog by clicking a button that triggers a prompt and entering text before accepting

Starting URL: https://practice.cydeo.com/javascript_alerts

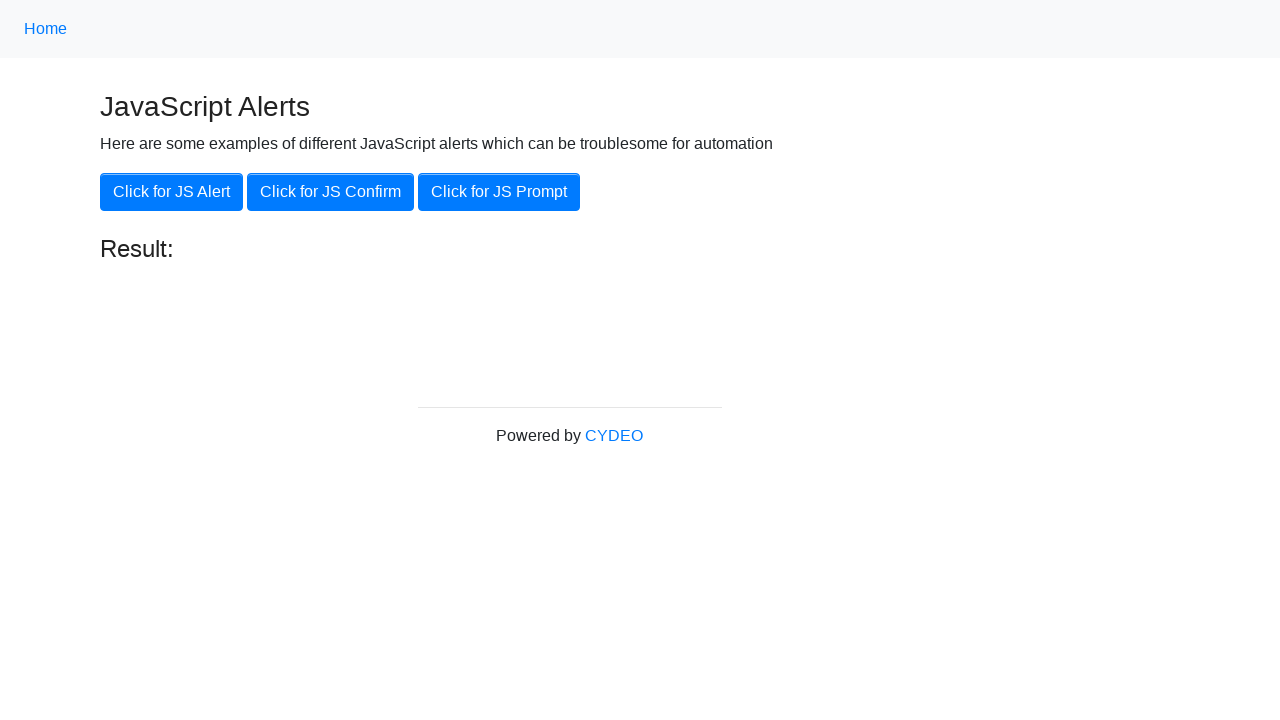

Set up dialog handler to accept prompt with message 'Hello from Playwright!'
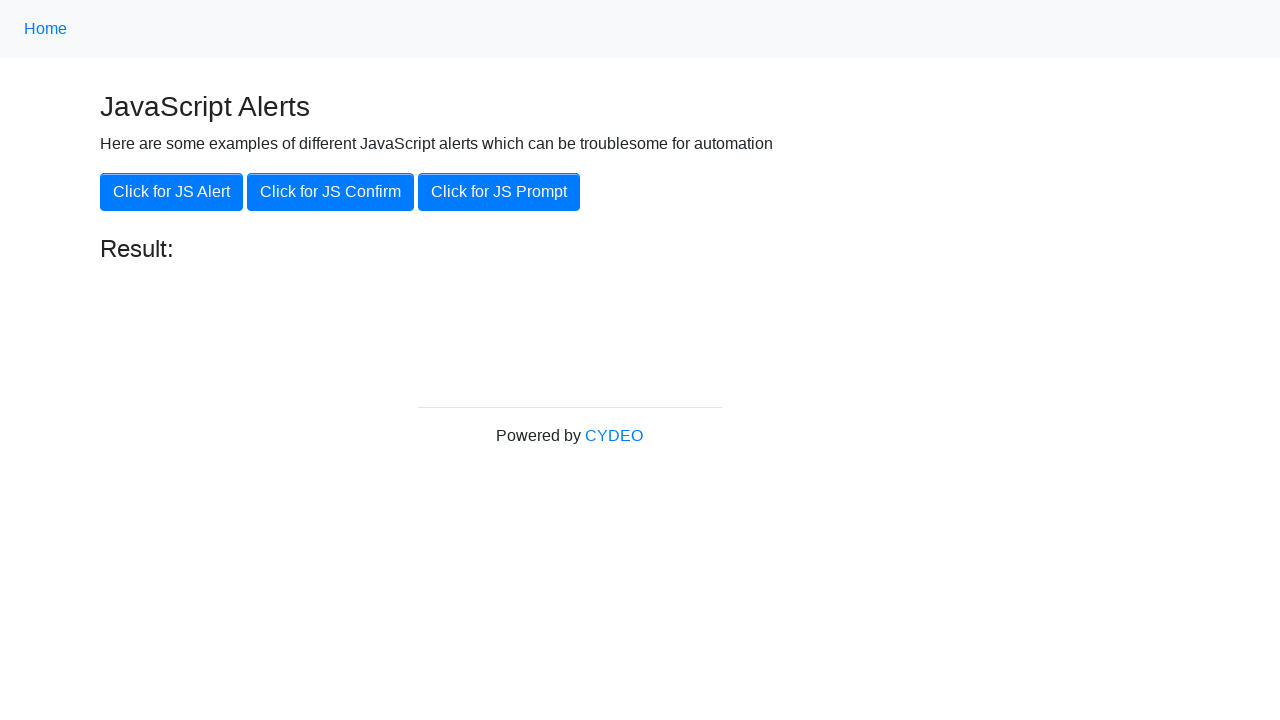

Clicked button to trigger JavaScript prompt dialog at (499, 192) on text=Click for JS Prompt
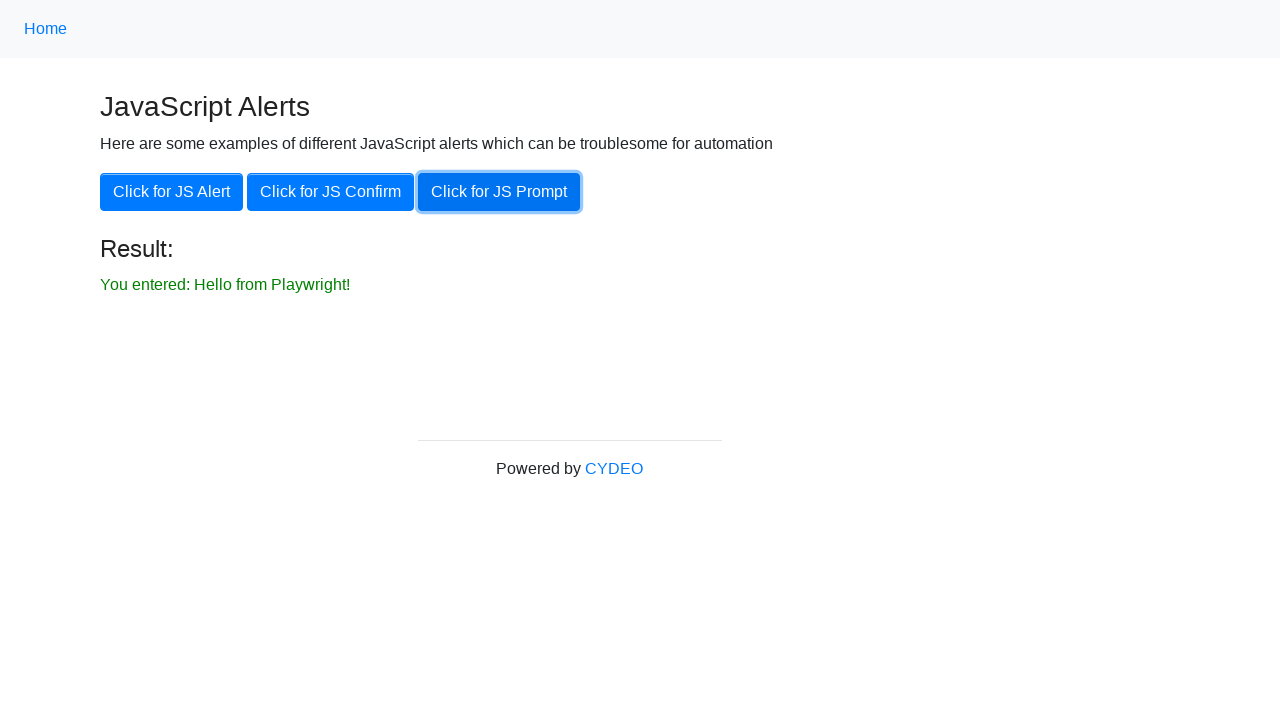

Prompt result displayed on page
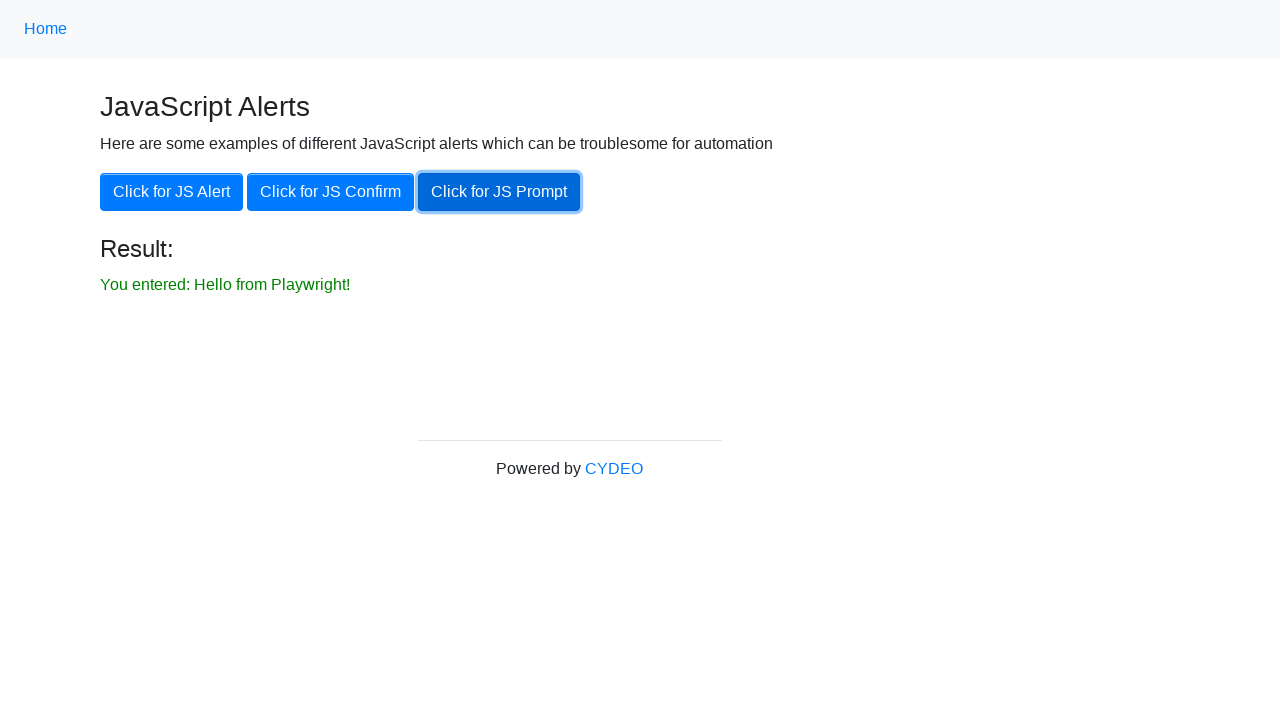

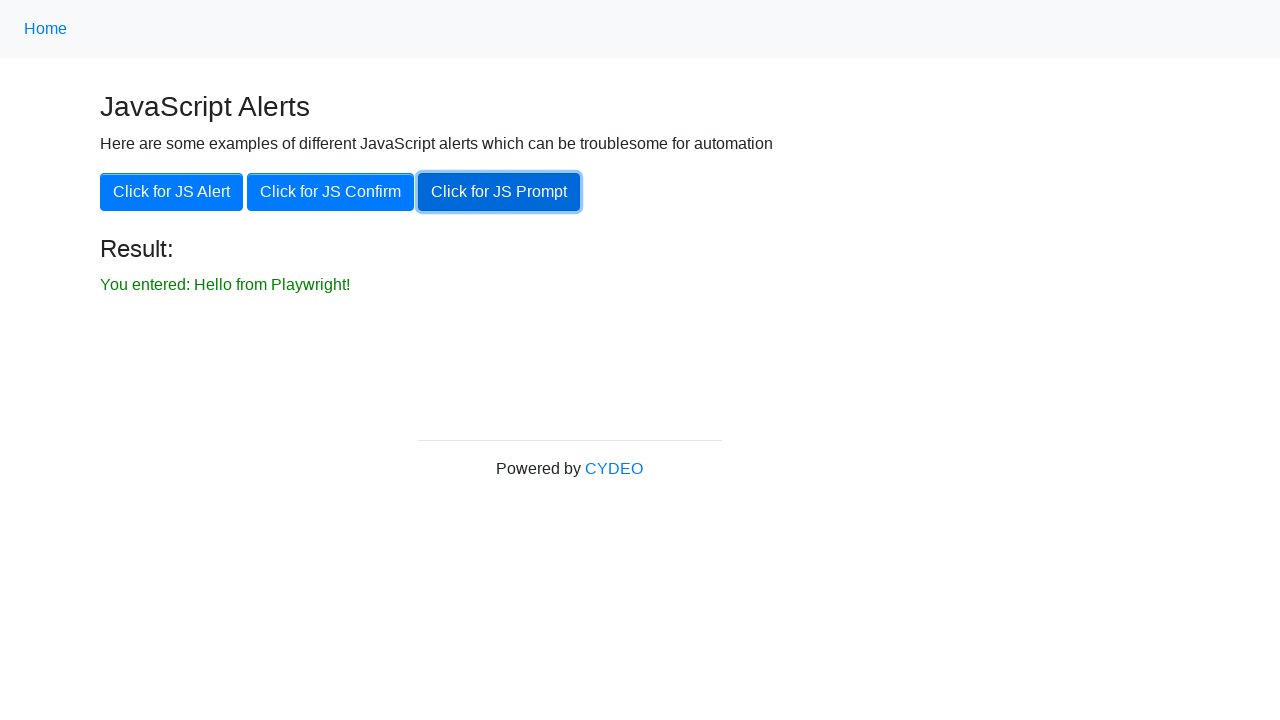